Tests a page with delayed interactivity by waiting for a button to become clickable, clicking it, and verifying a success message appears.

Starting URL: http://suninjuly.github.io/wait2.html

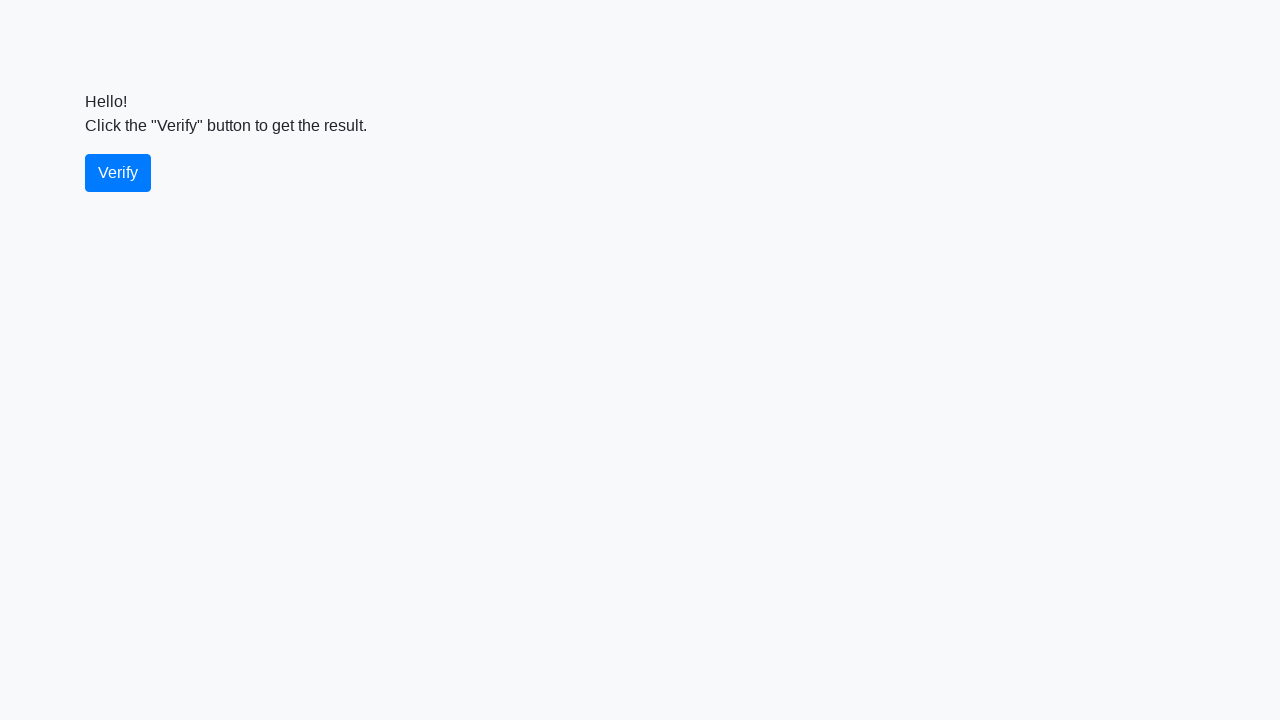

Waited for verify button to become visible
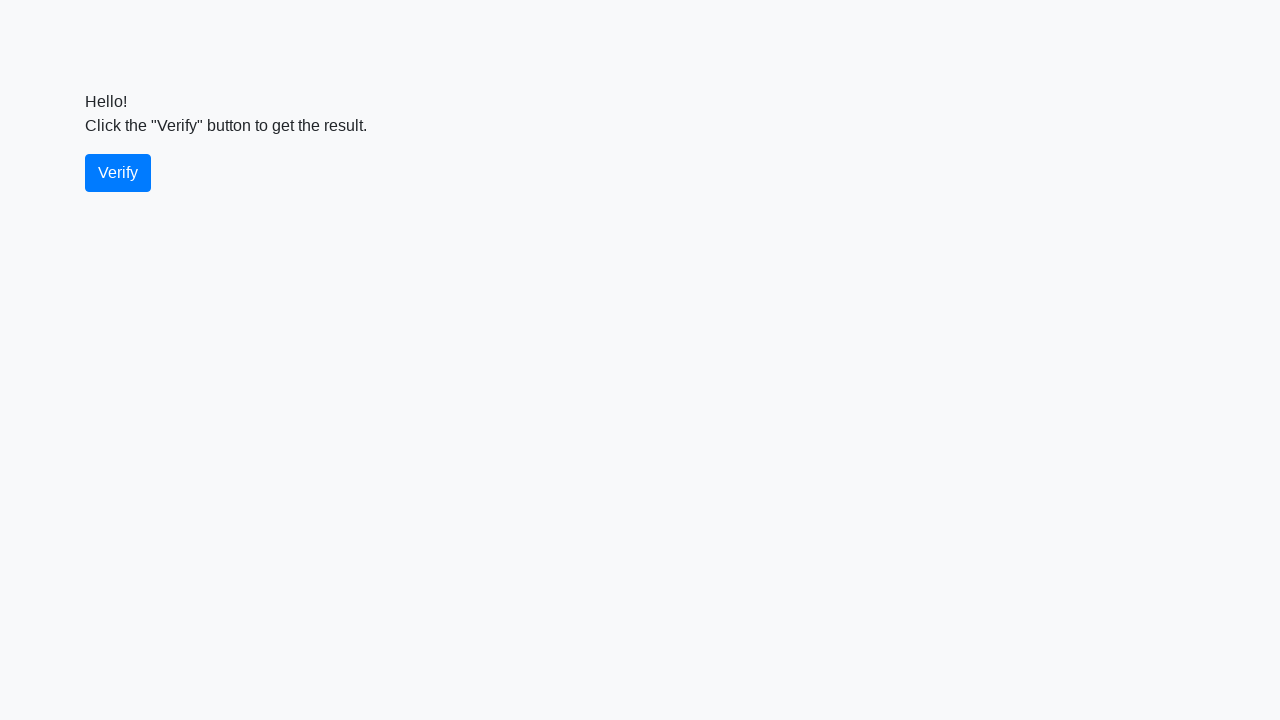

Clicked the verify button at (118, 173) on #verify
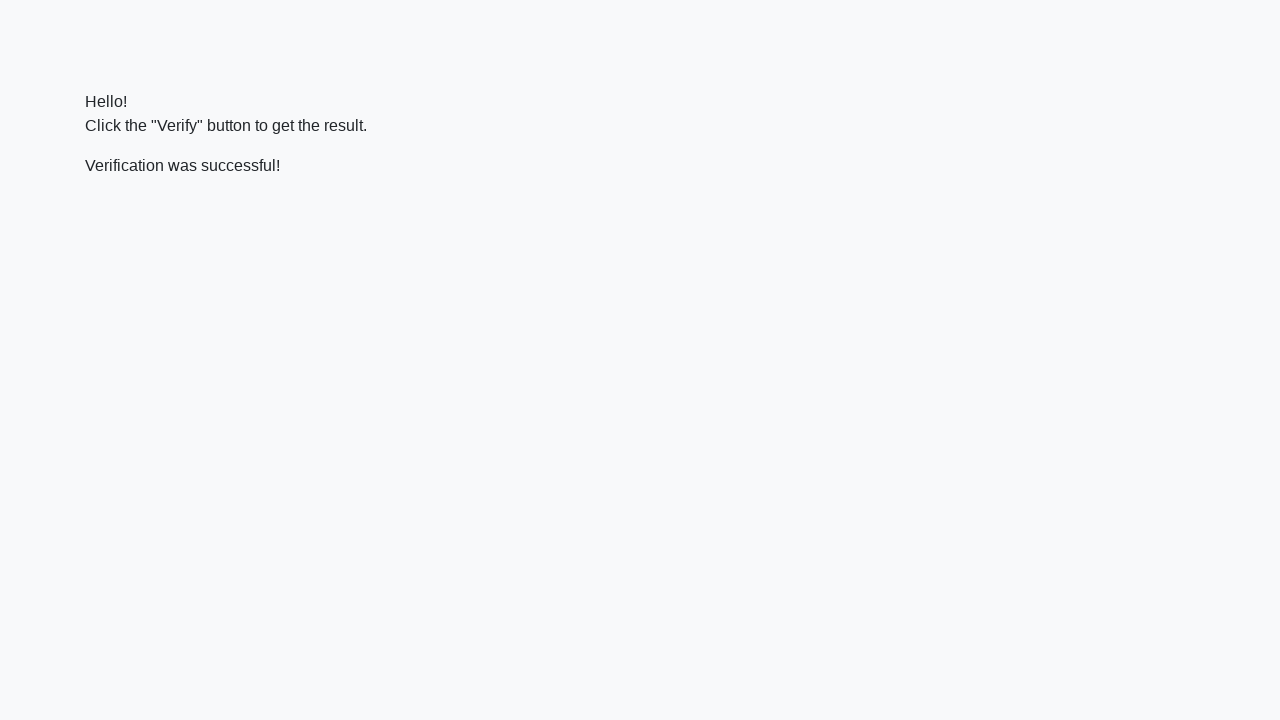

Waited for success message to appear
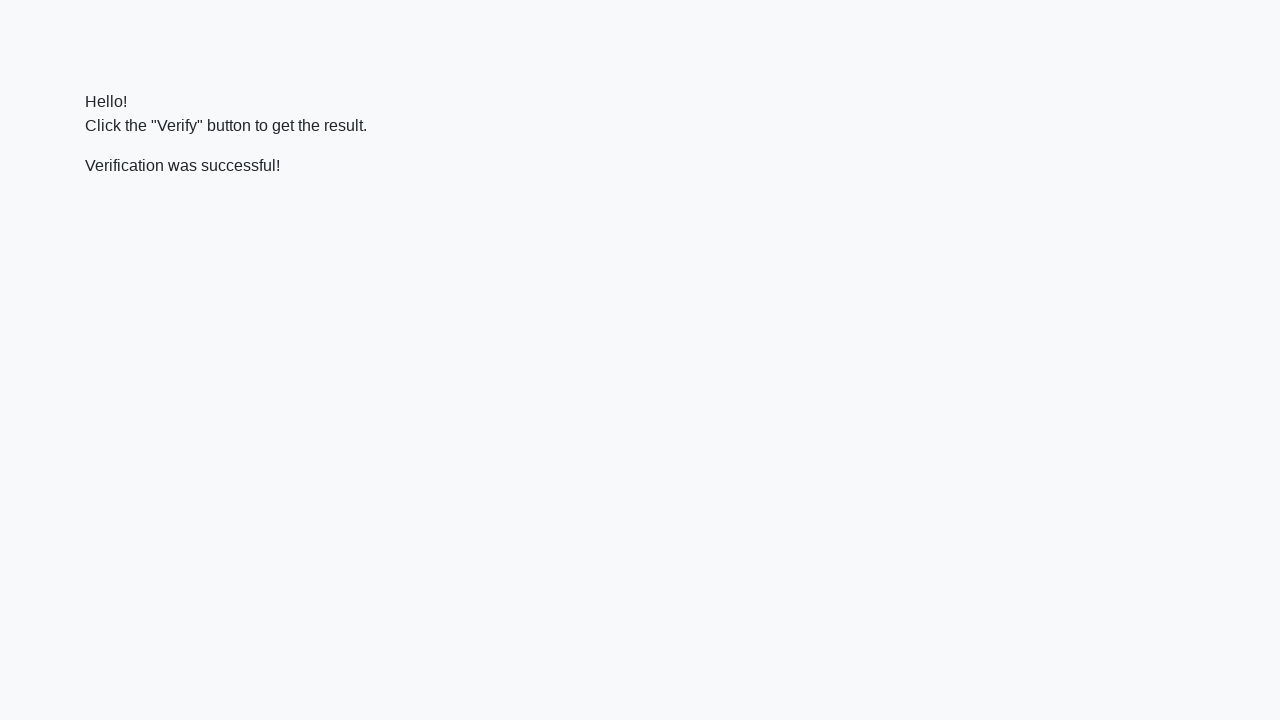

Located the success message element
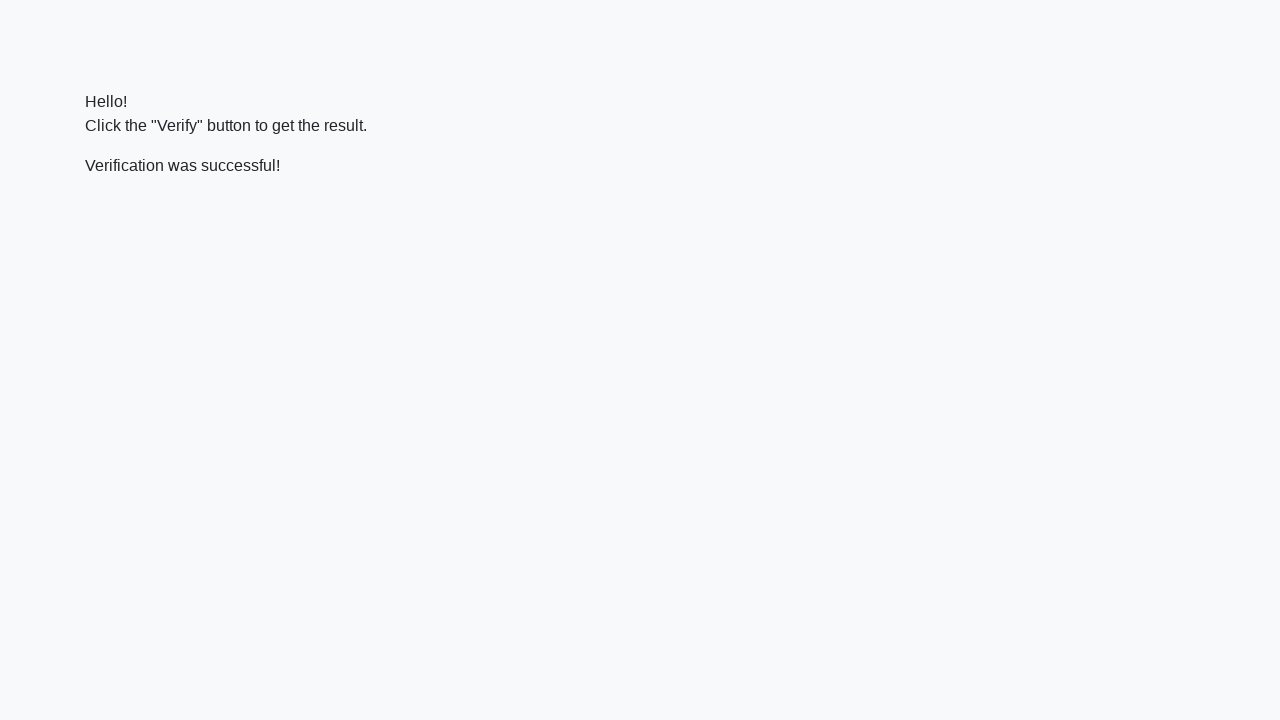

Verified that 'successful' text is present in the message
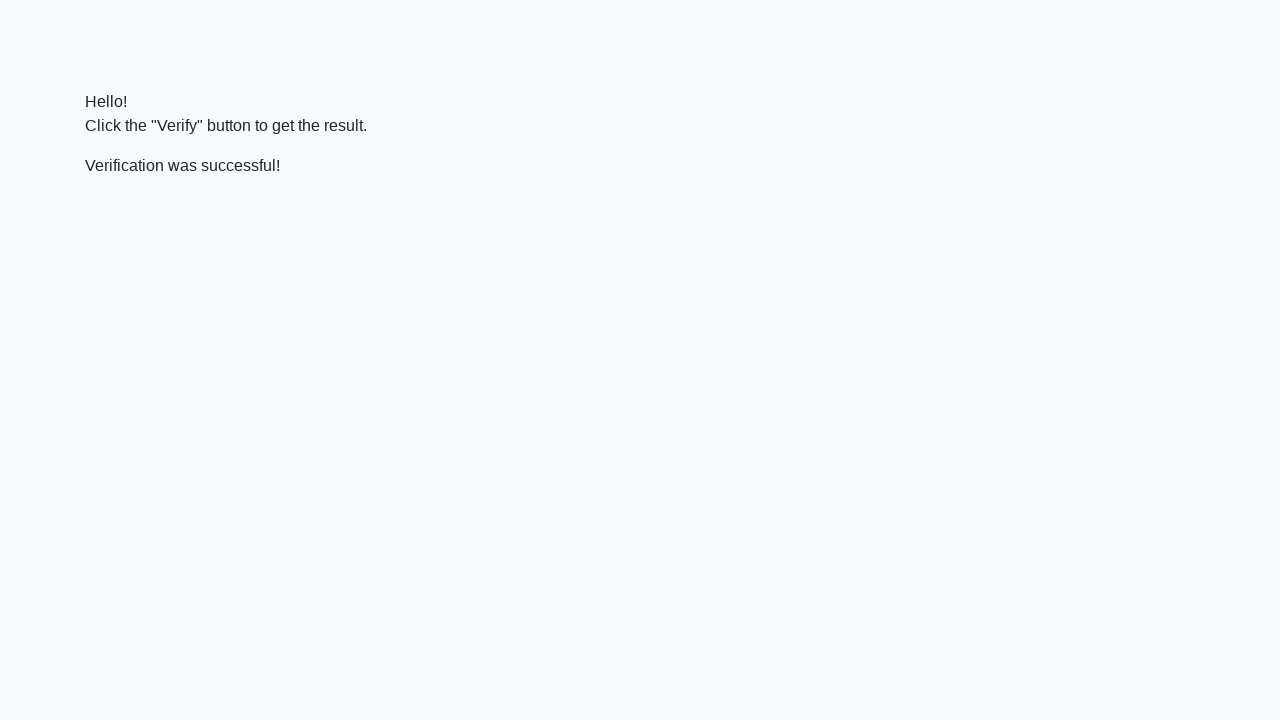

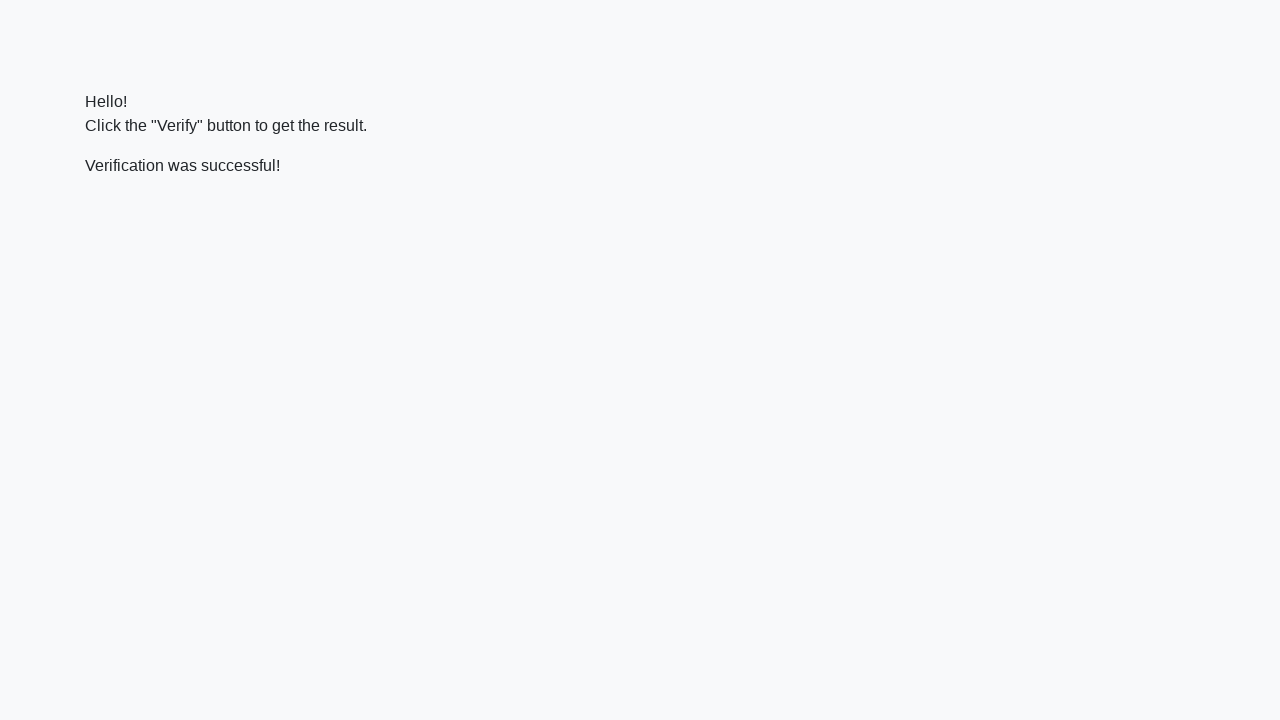